Navigates to Selenium website and clicks on the Downloads link to access the downloads page

Starting URL: http://www.seleniumhq.org

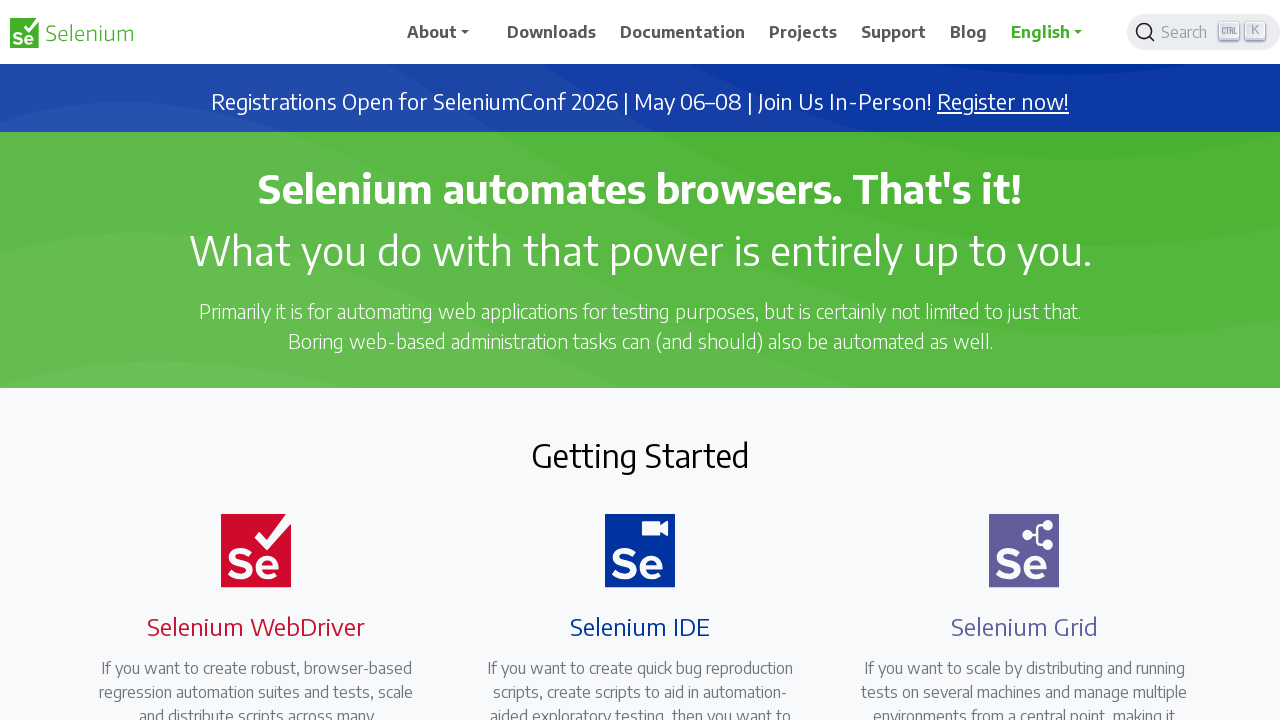

Navigated to Selenium HQ website
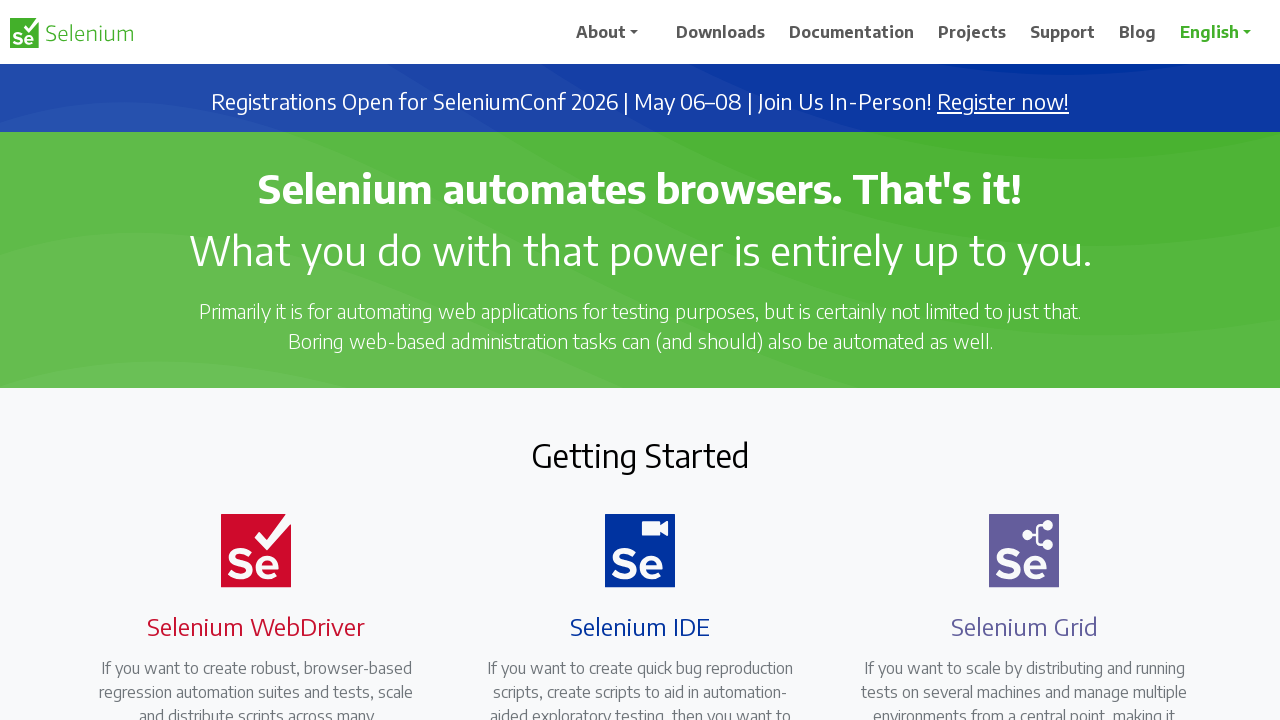

Clicked on Downloads link at (552, 32) on text=Downloads
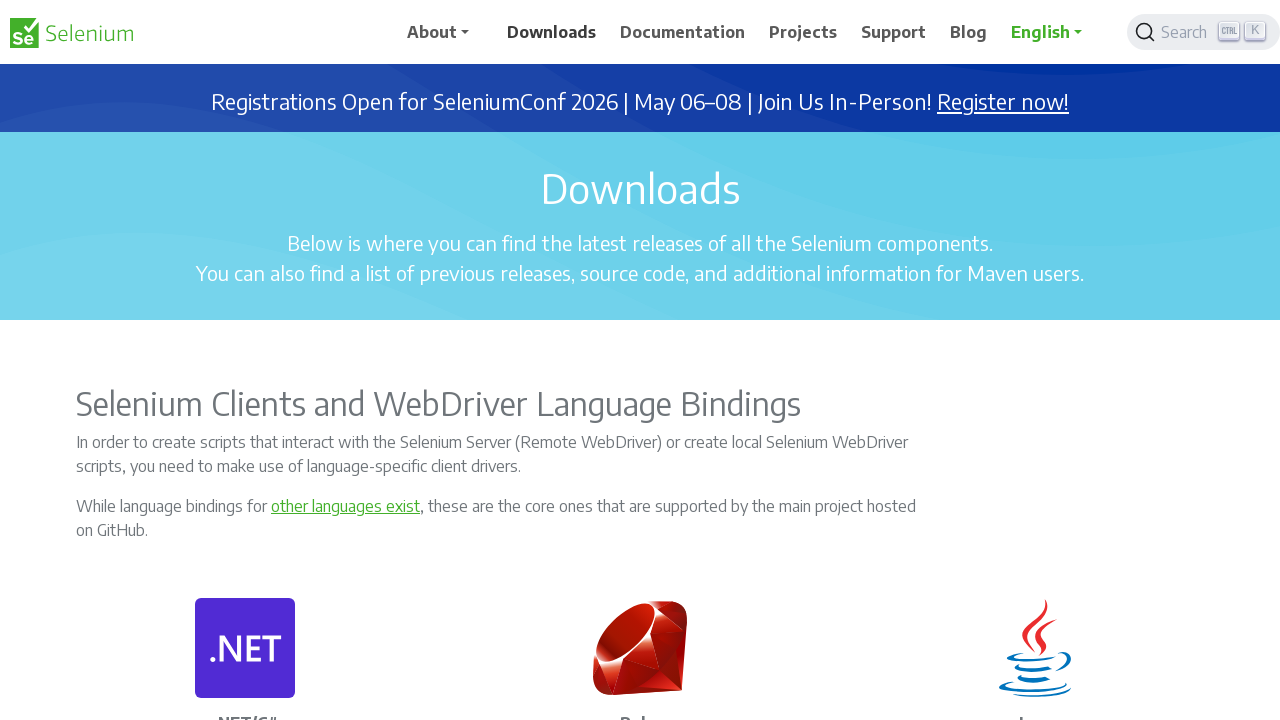

Downloads page loaded successfully
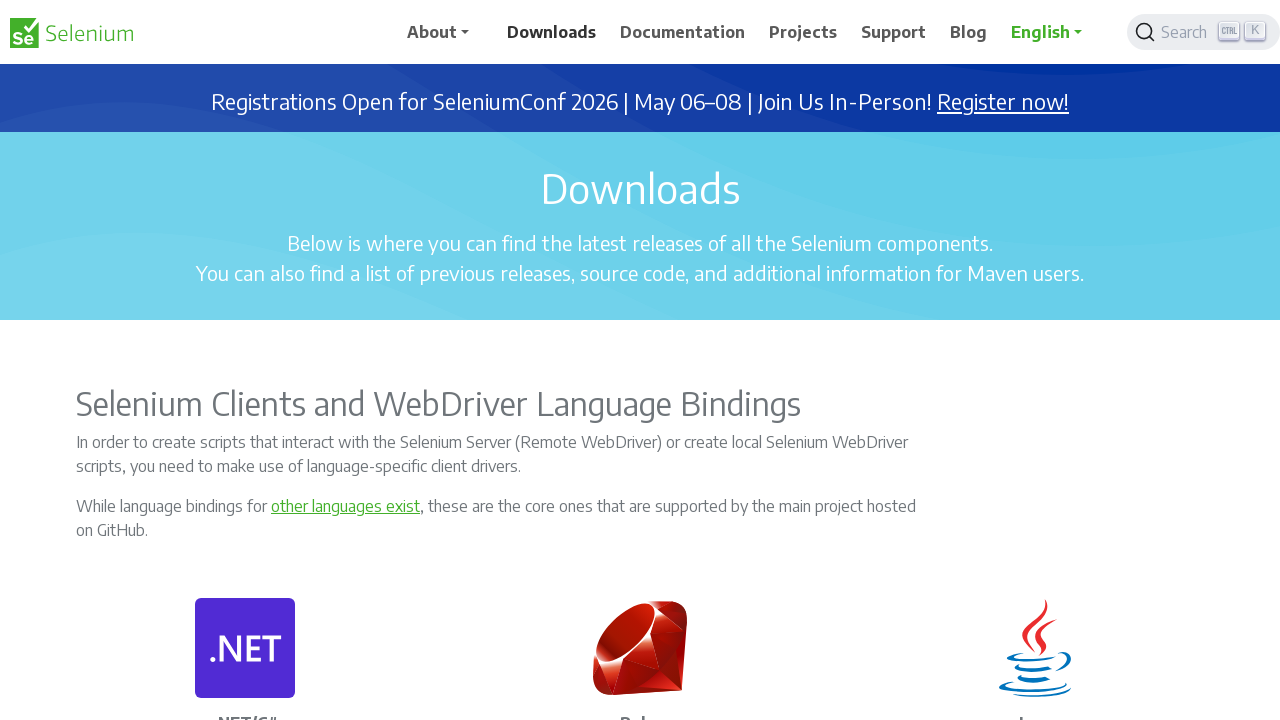

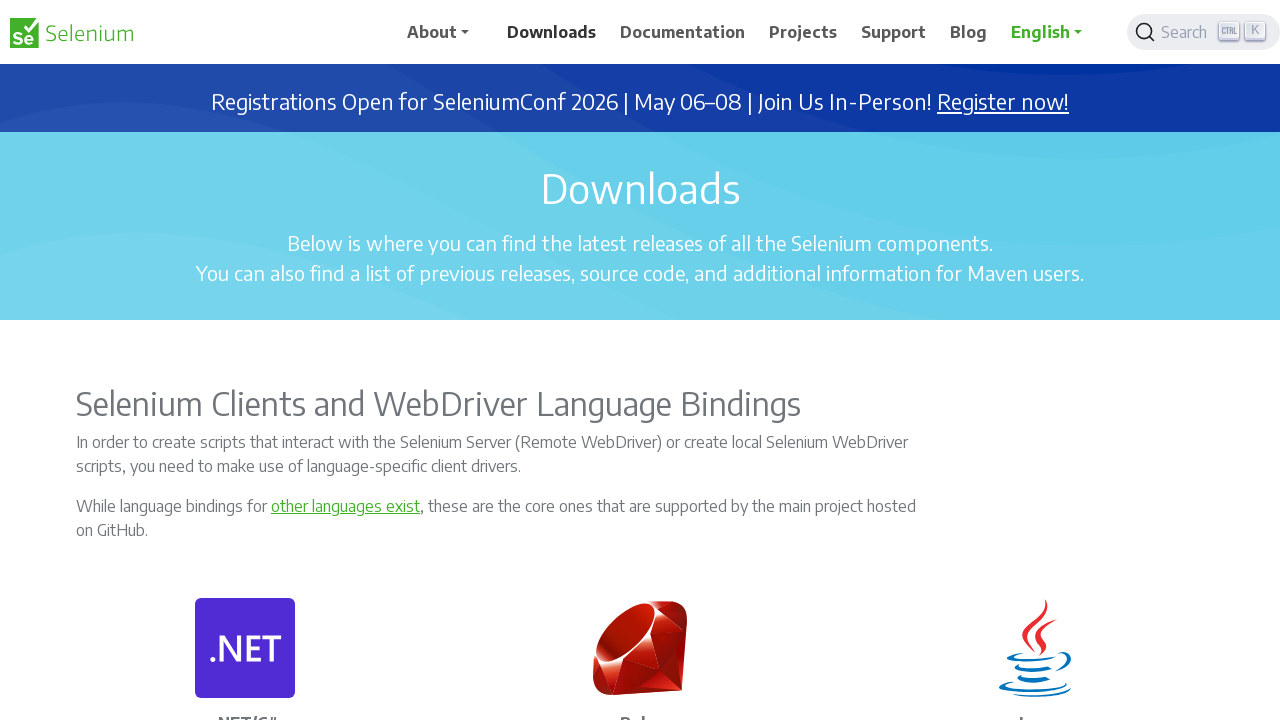